Tests the auto-suggest dropdown functionality by typing a partial country name and selecting a matching option from the suggestions list

Starting URL: https://rahulshettyacademy.com/dropdownsPractise/

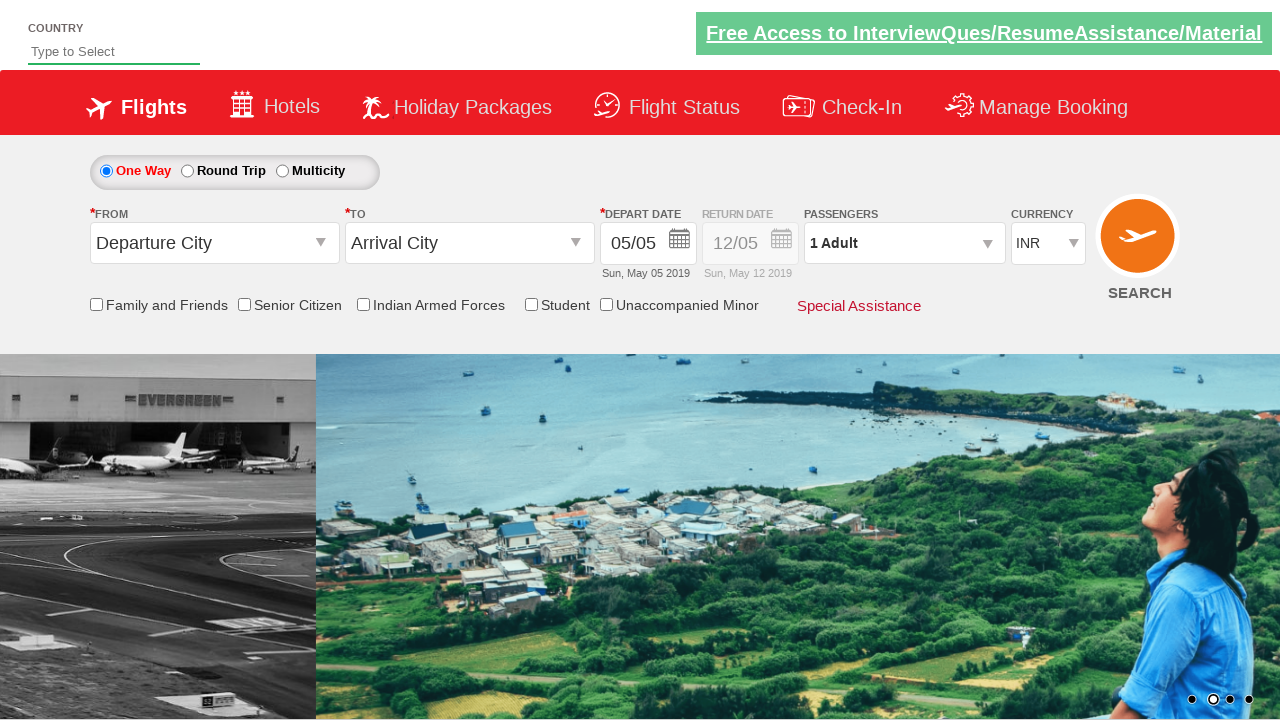

Navigated to auto-suggest dropdown practice page
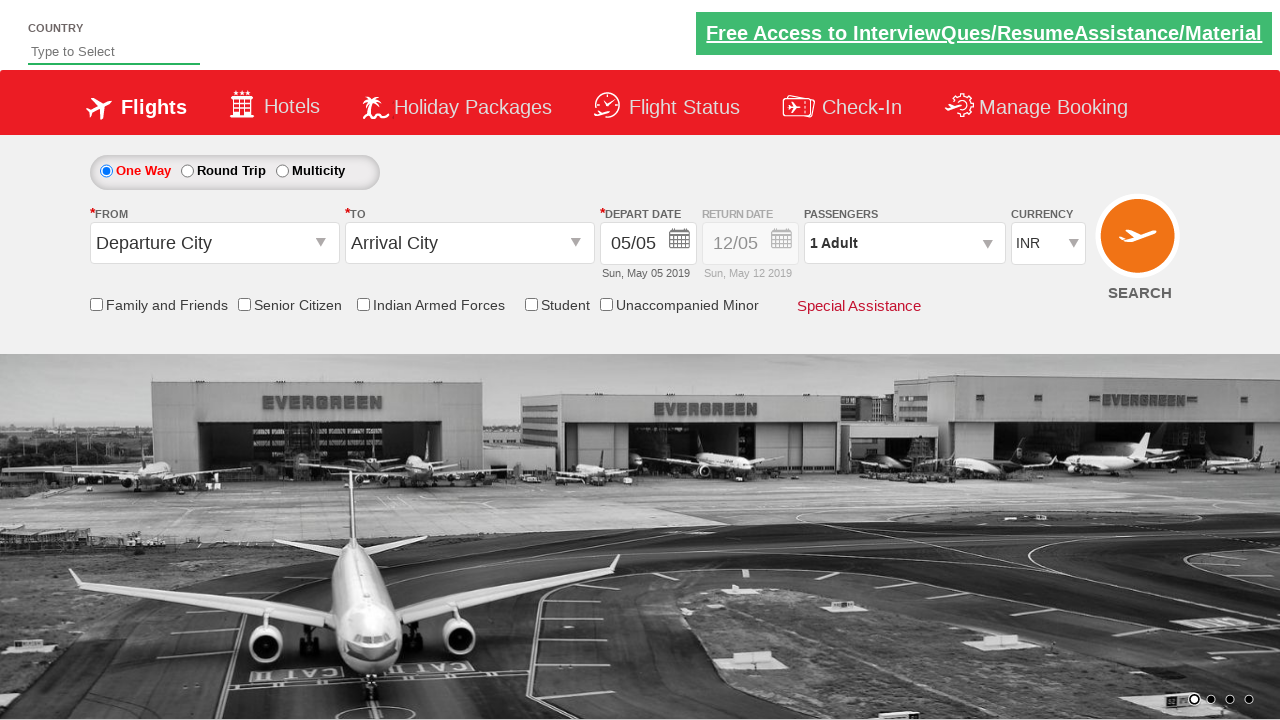

Typed 'ind' in auto-suggest input field on #autosuggest
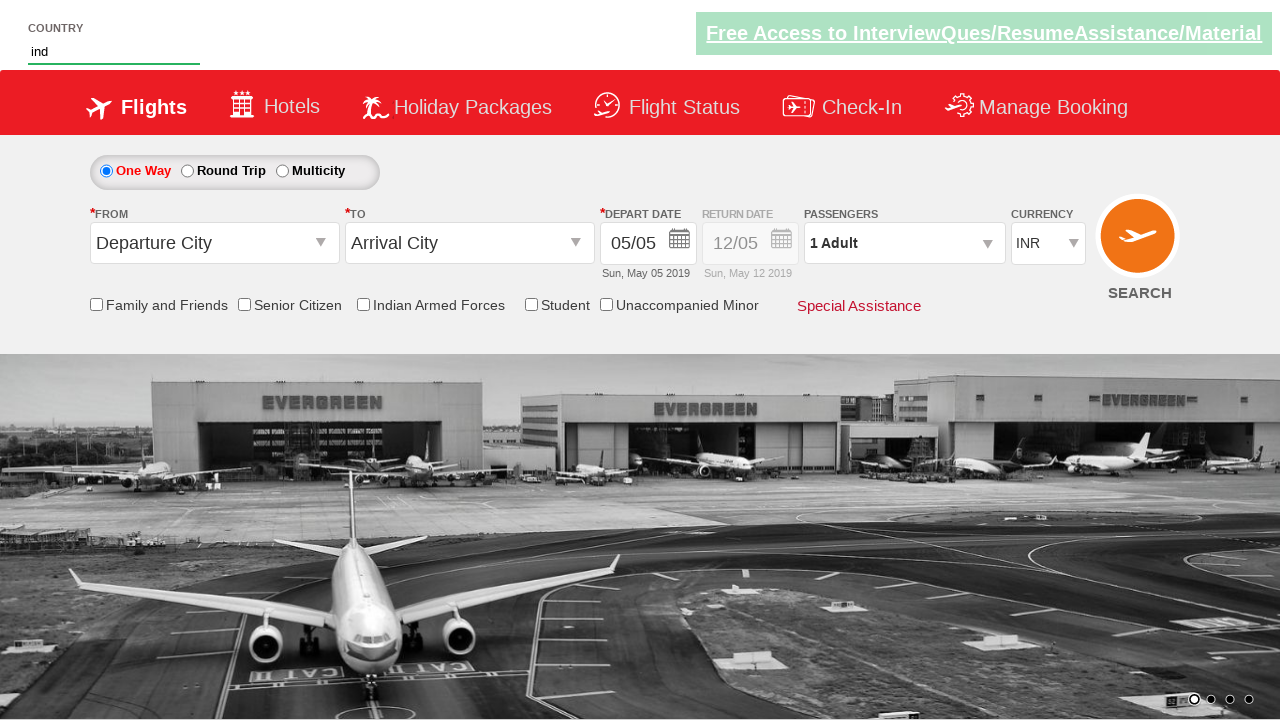

Auto-suggest dropdown options appeared
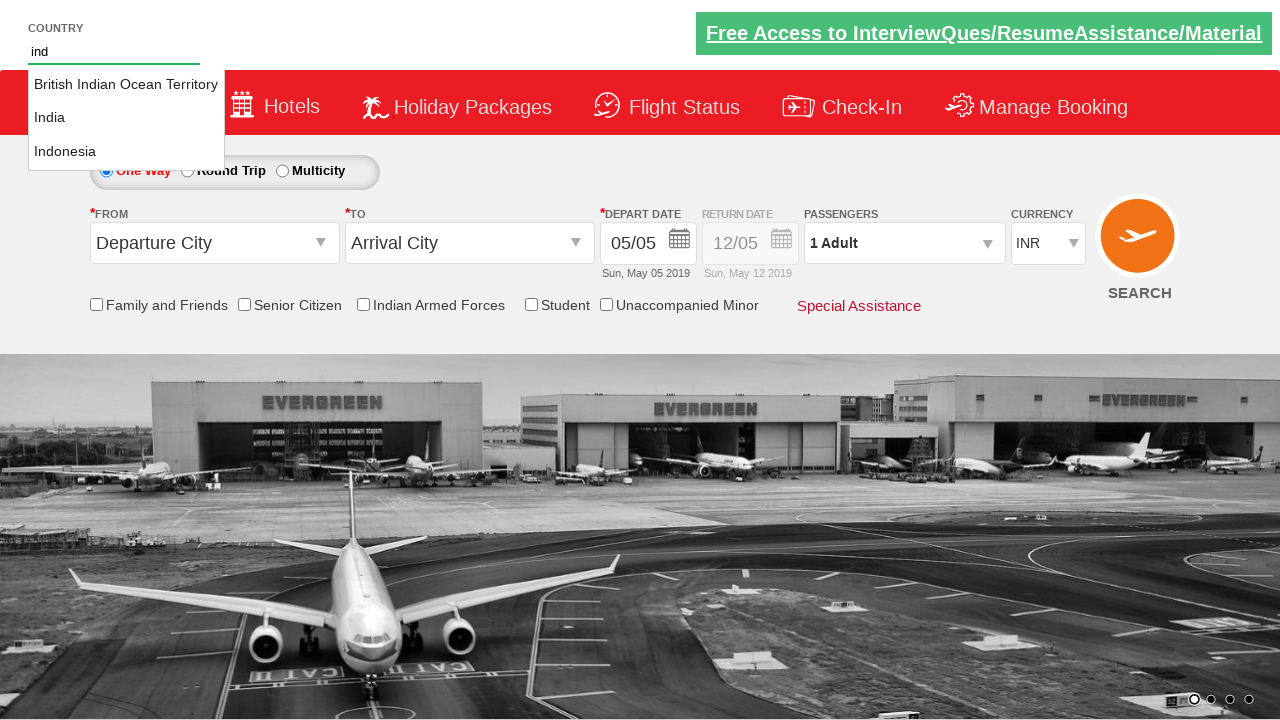

Retrieved 3 auto-suggest options
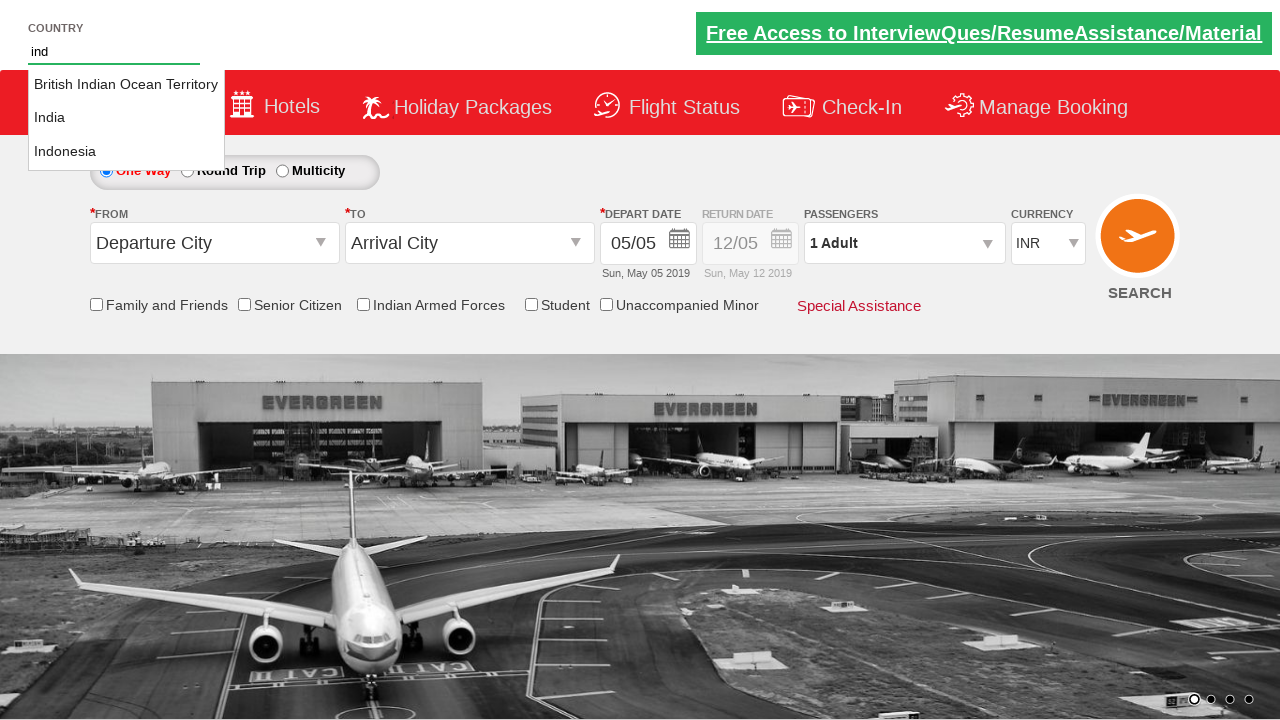

Selected 'India' from auto-suggest dropdown at (126, 118) on li.ui-menu-item a >> nth=1
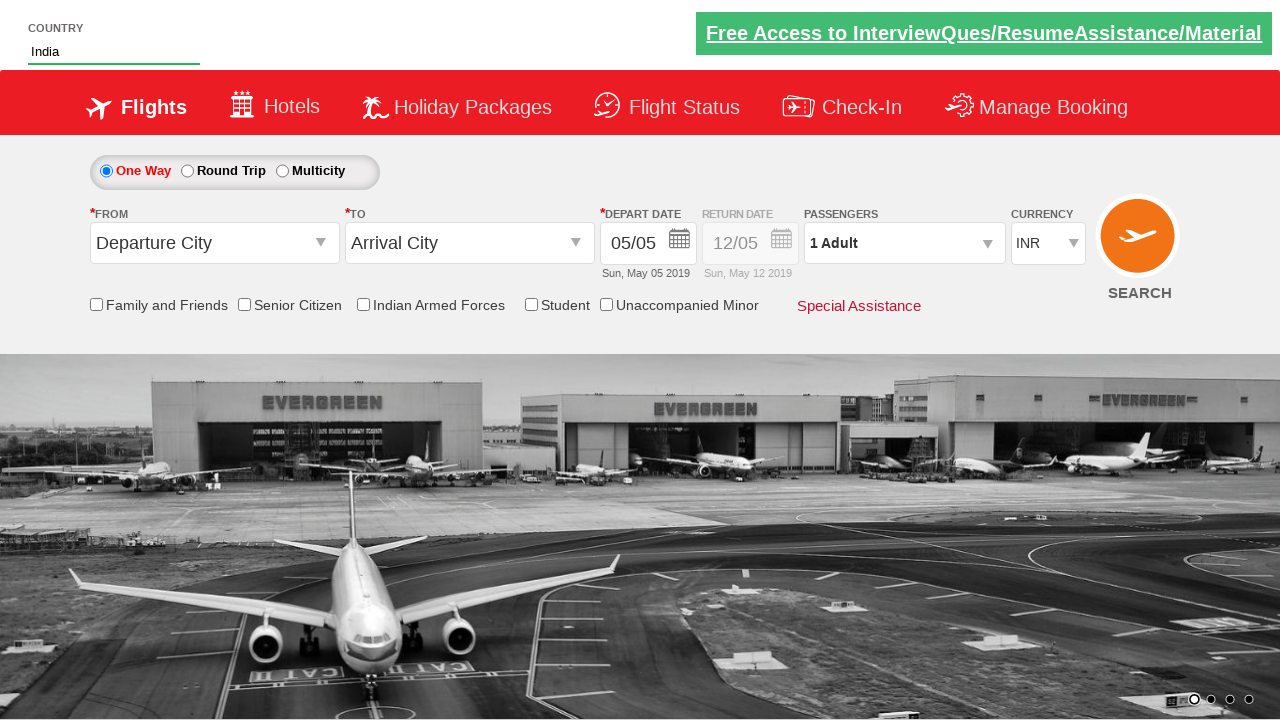

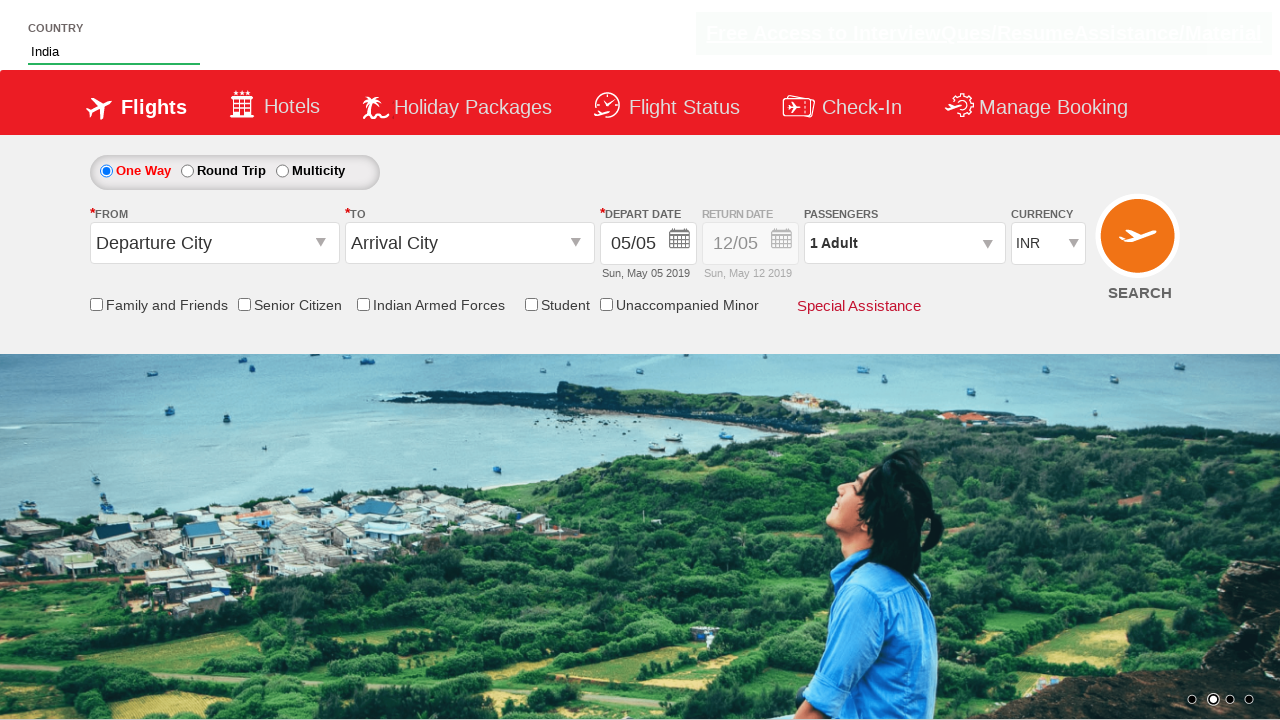